Tests exit intent modal by moving mouse to trigger the modal popup

Starting URL: http://the-internet.herokuapp.com/exit_intent

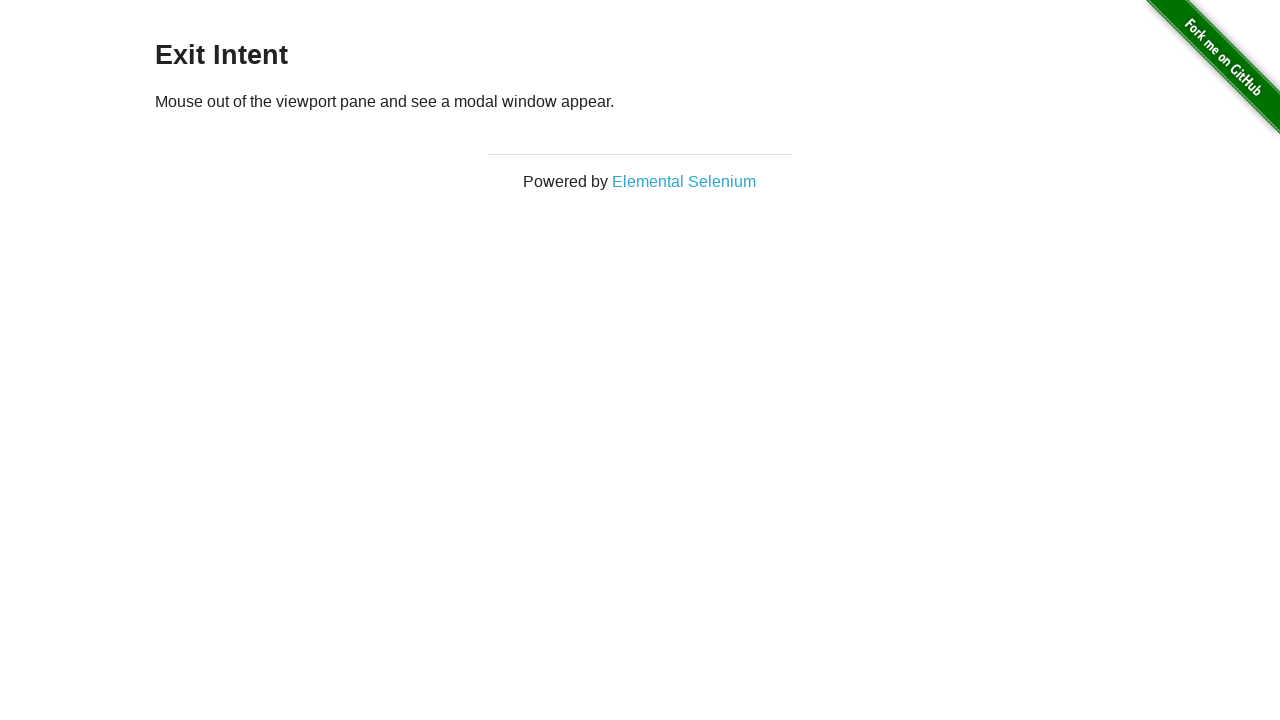

Moved mouse to top edge of viewport at (500, 0)
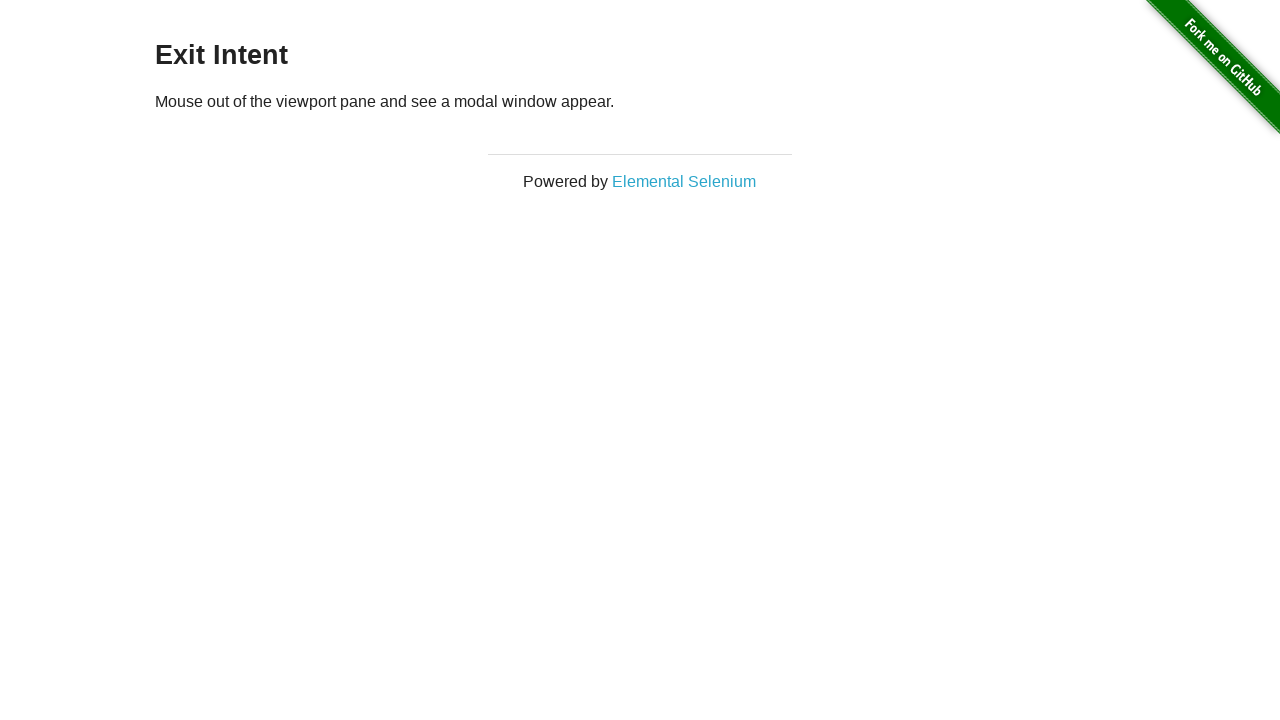

Moved mouse beyond viewport to trigger exit intent modal at (500, -100)
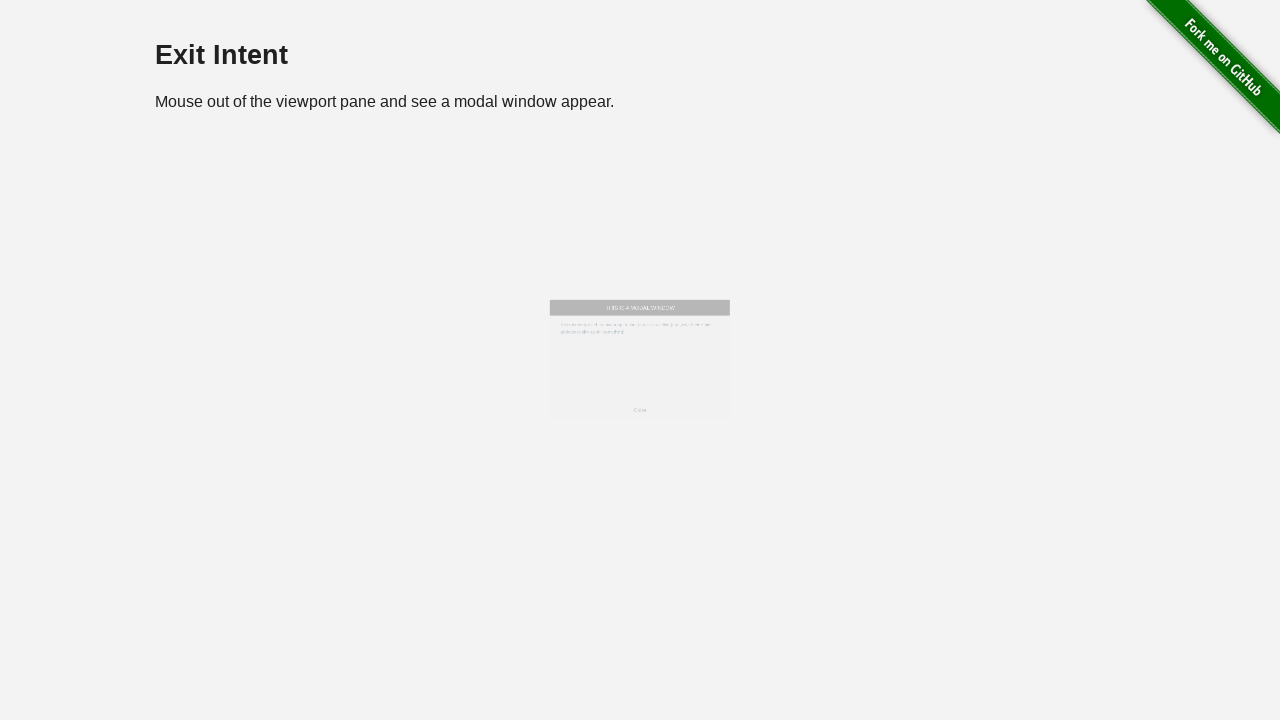

Exit intent modal appeared with modal body visible
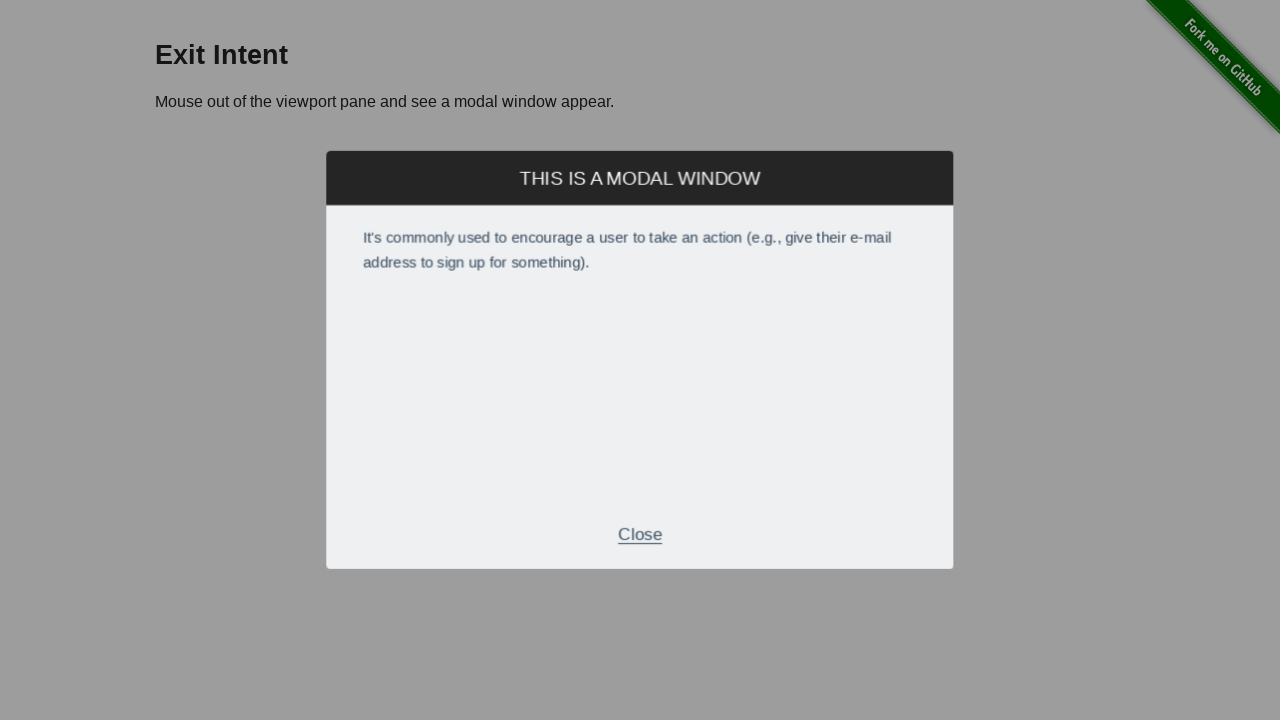

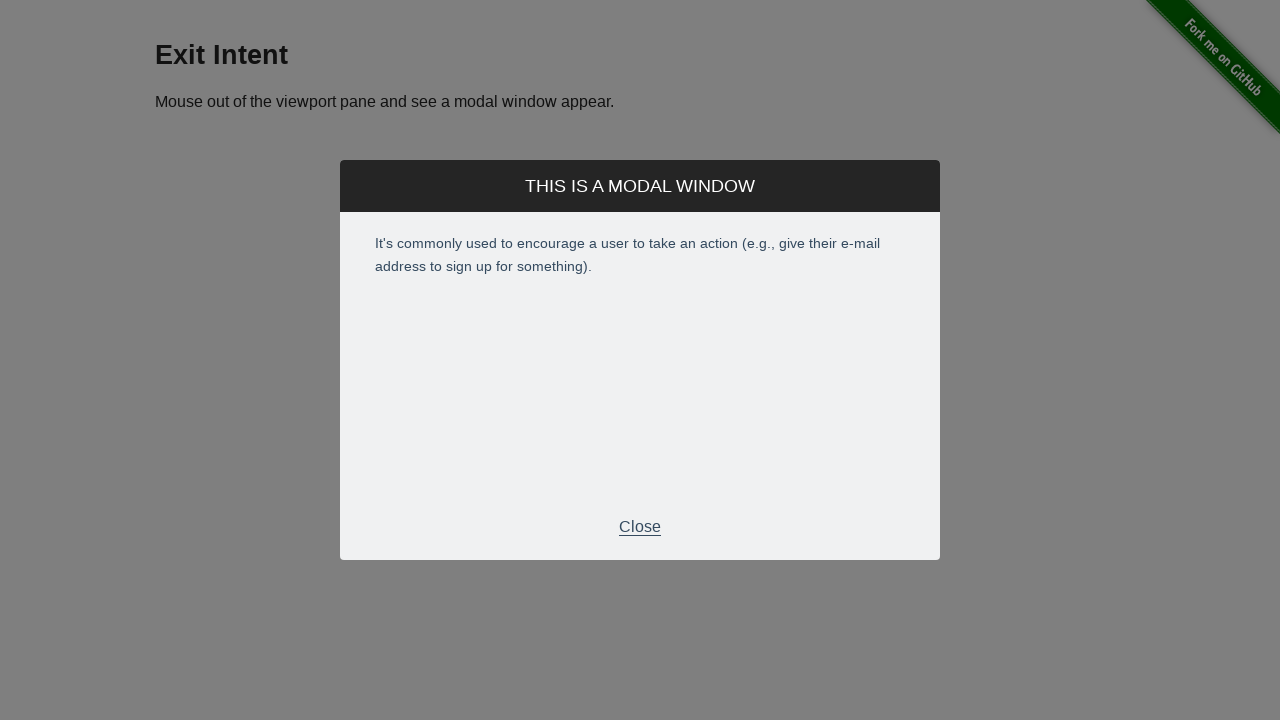